Tests AJAX functionality by clicking a button and waiting for dynamically loaded content (h1 and h3 elements) to appear on the page

Starting URL: https://v1.training-support.net/selenium/ajax

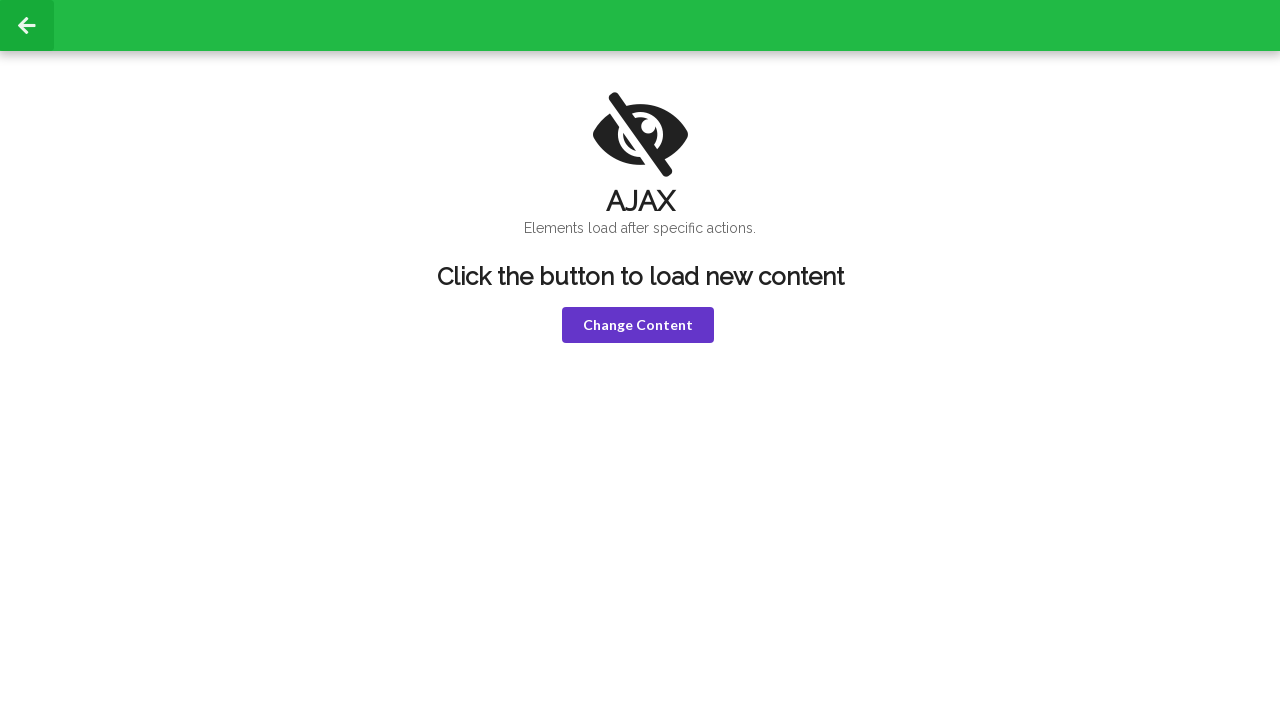

Clicked violet button to trigger AJAX request at (638, 325) on button.violet
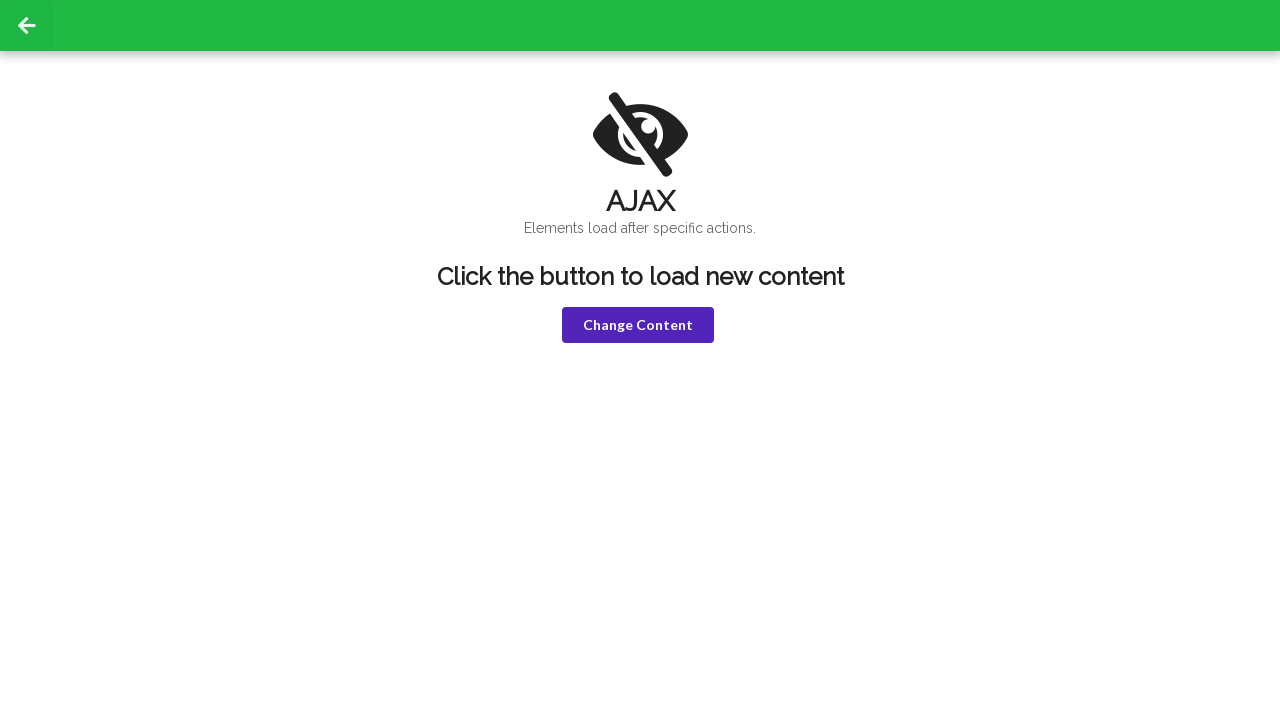

H1 element appeared on page
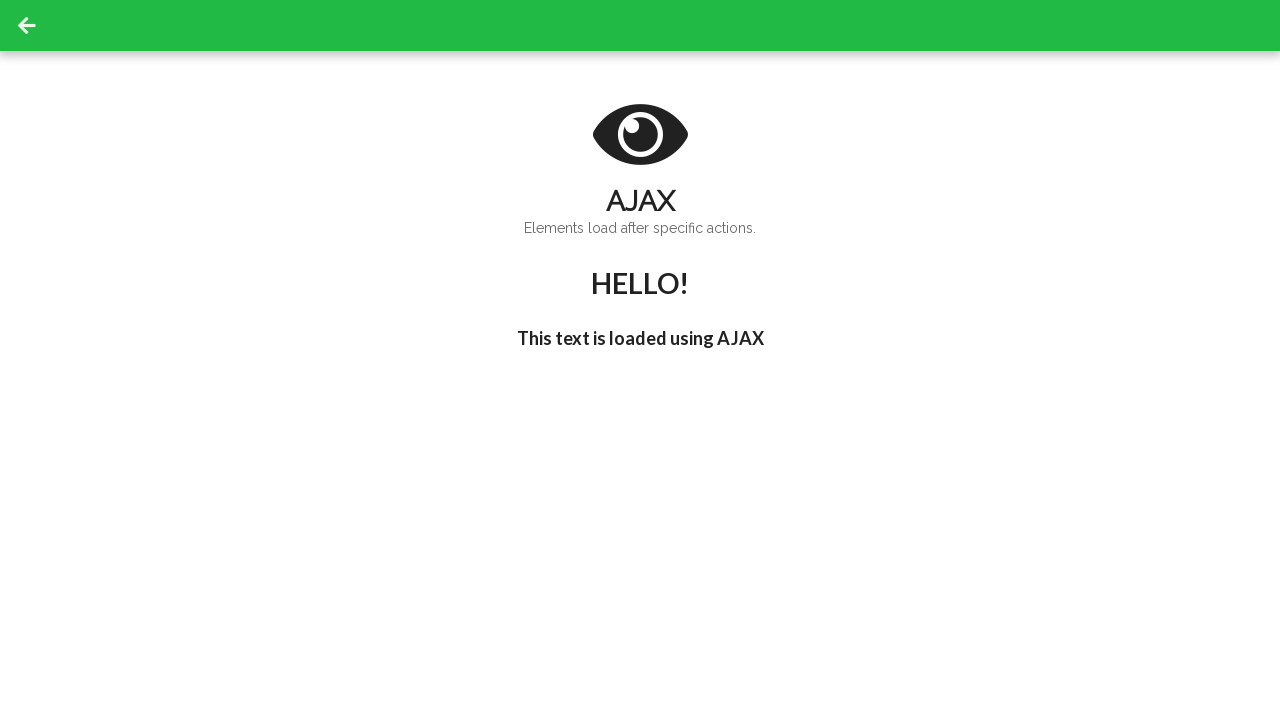

H3 element updated with delayed text 'I'm late!'
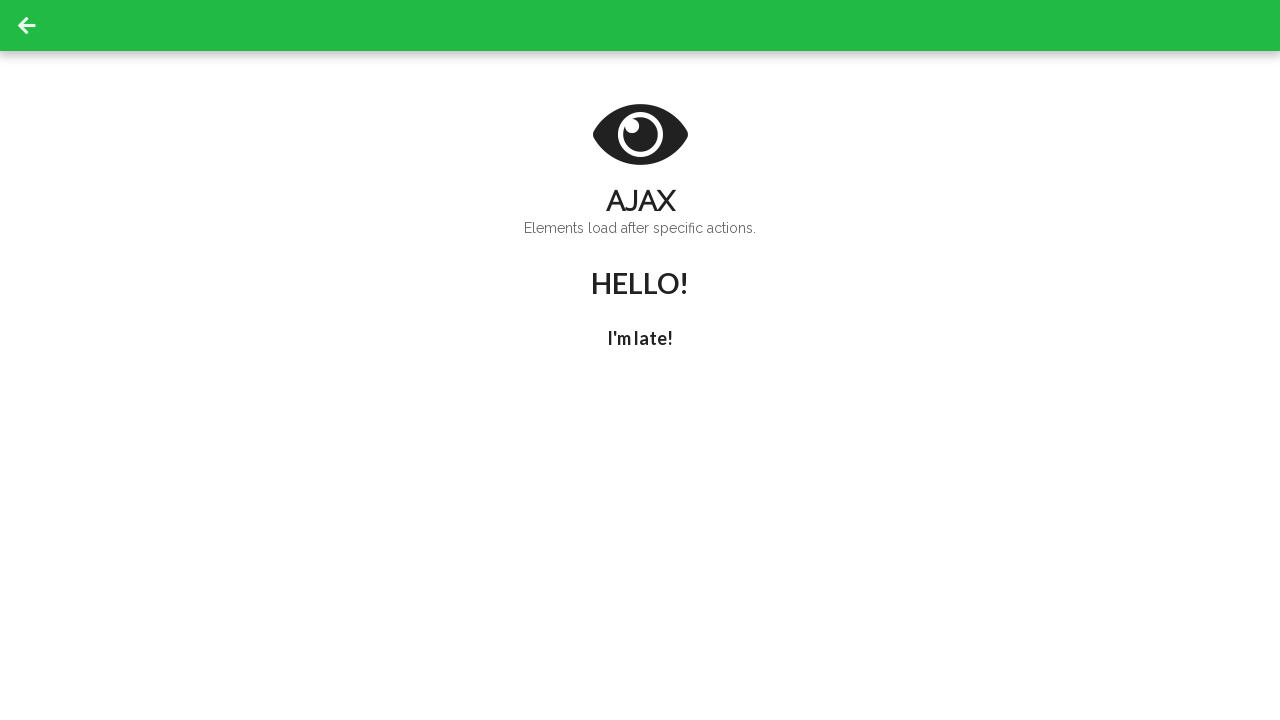

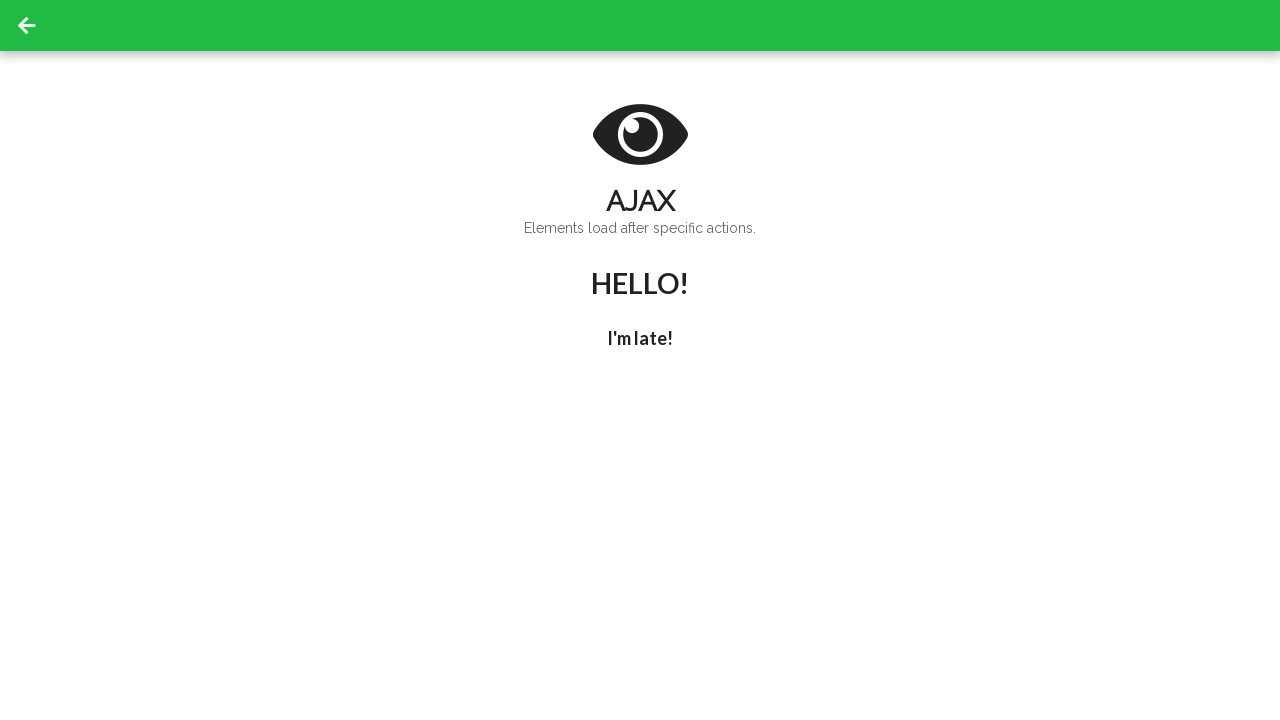